Tests auto-suggestive dropdown by typing partial country name, waiting for suggestions, and selecting Pakistan from the dropdown list

Starting URL: https://rahulshettyacademy.com/AutomationPractice/

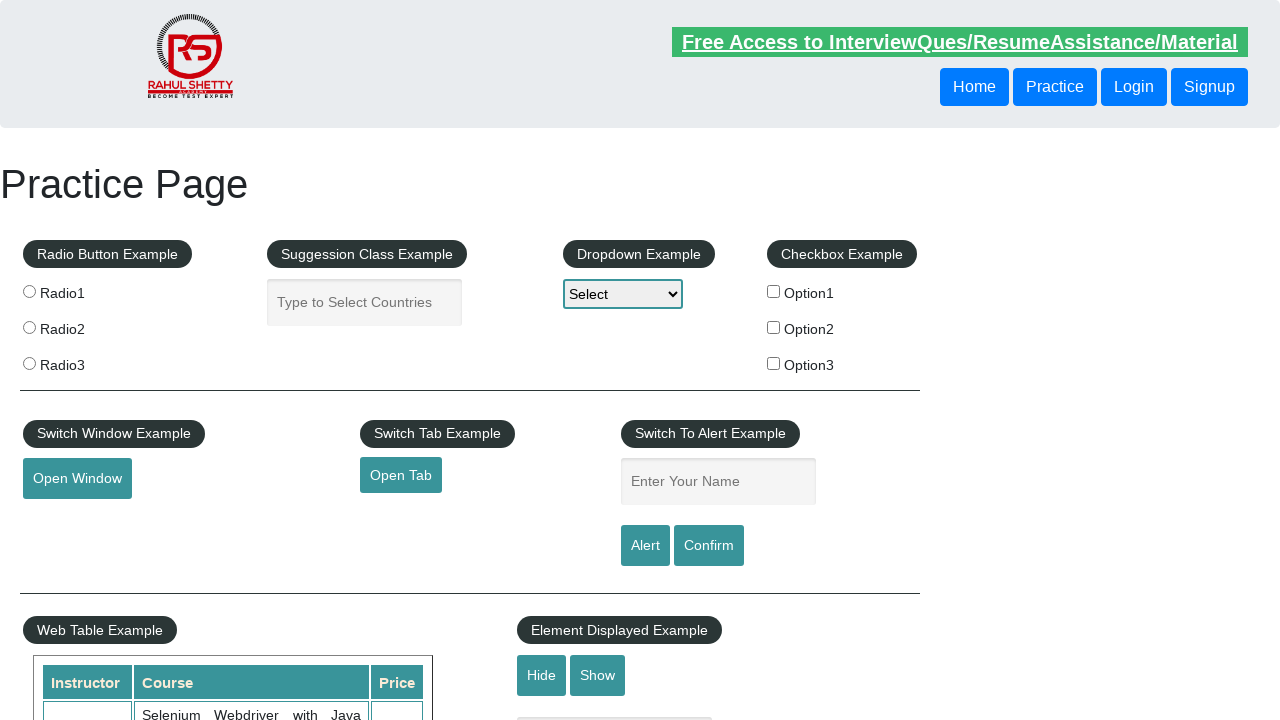

Typed 'Pa' in autocomplete field to trigger suggestions on #autocomplete
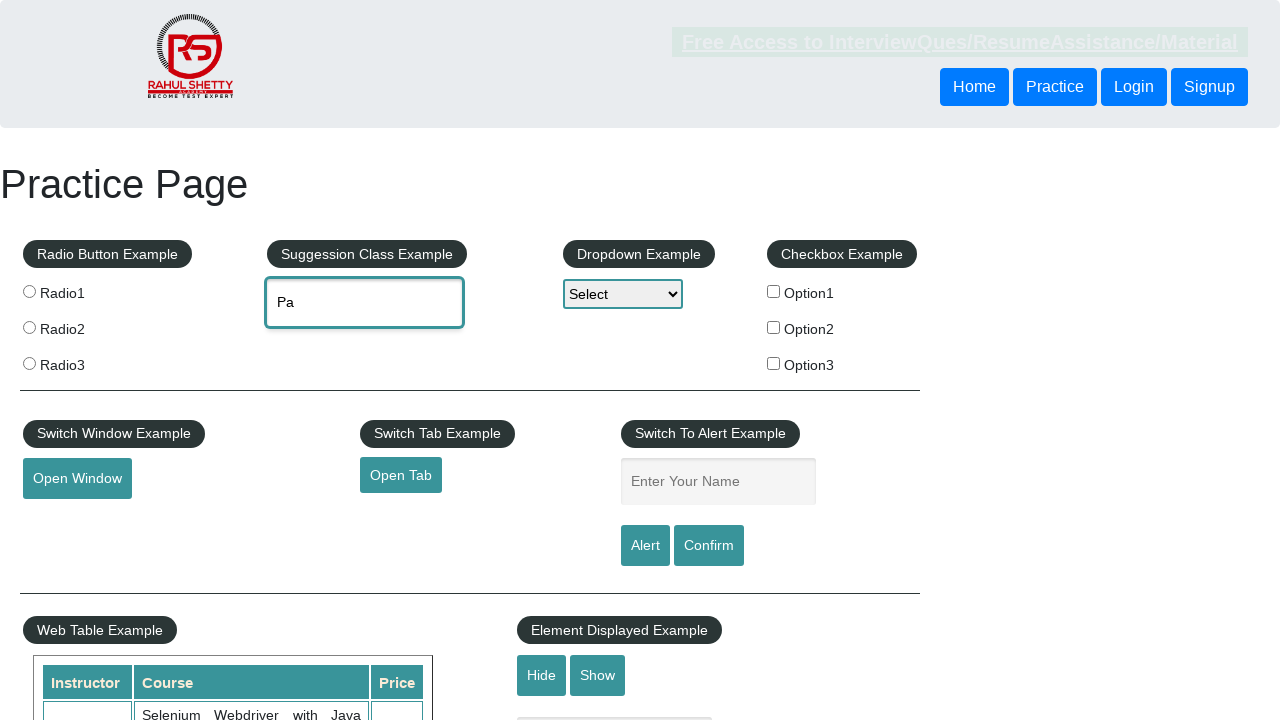

Waited for dropdown suggestions to appear
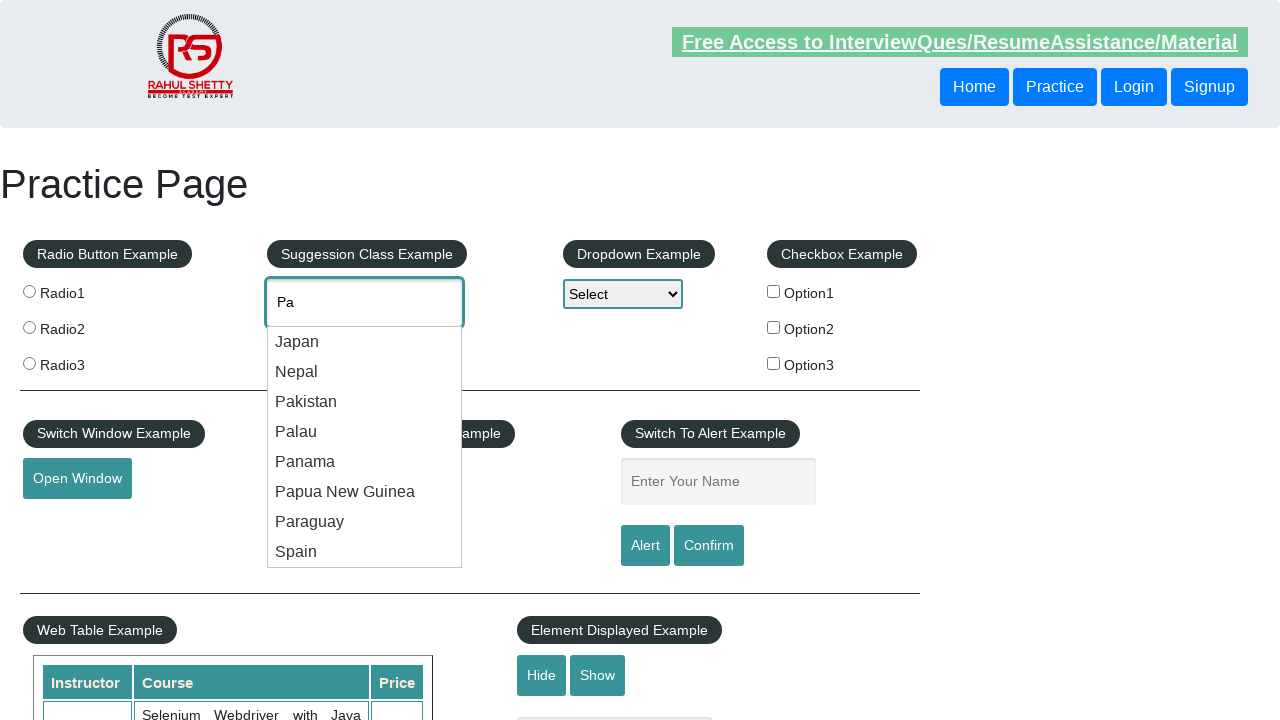

Retrieved all country suggestion items from dropdown
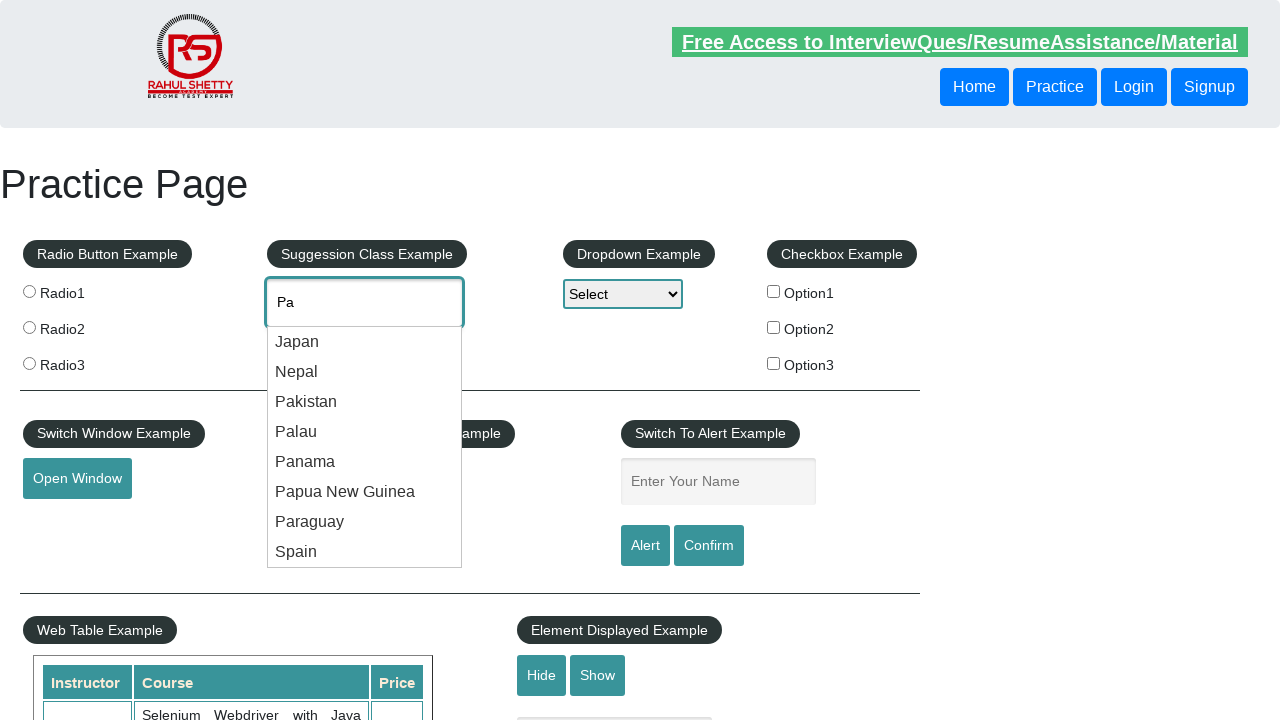

Found and clicked on 'Pakistan' from the dropdown list at (365, 402) on .ui-menu-item div >> nth=2
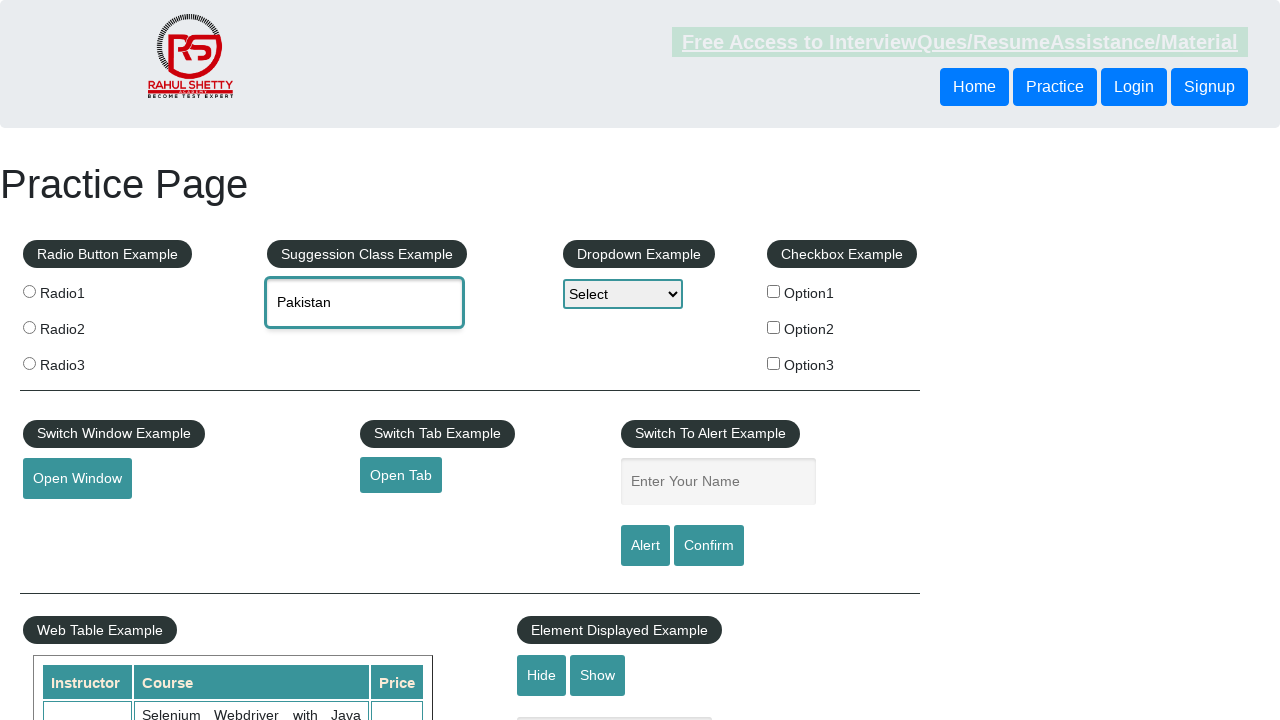

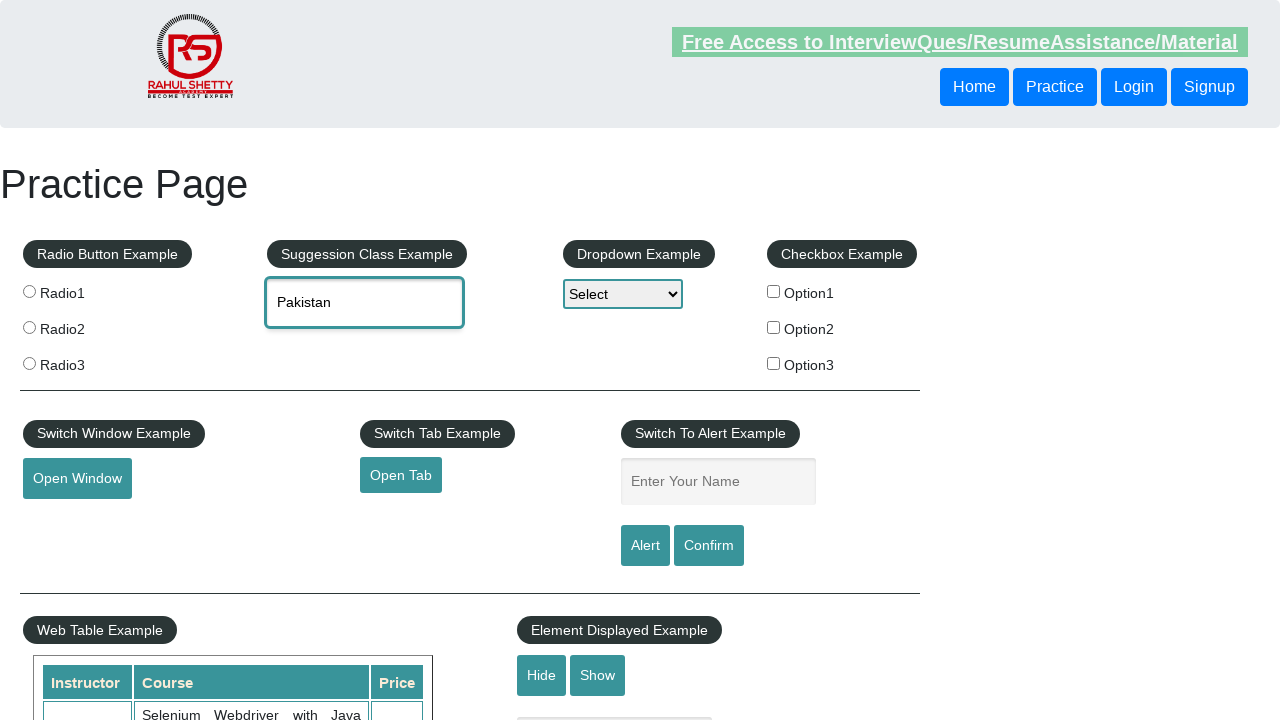